Tests login form validation by attempting to log in with only a username (no password) and verifying that the appropriate error message is displayed.

Starting URL: https://www.saucedemo.com/

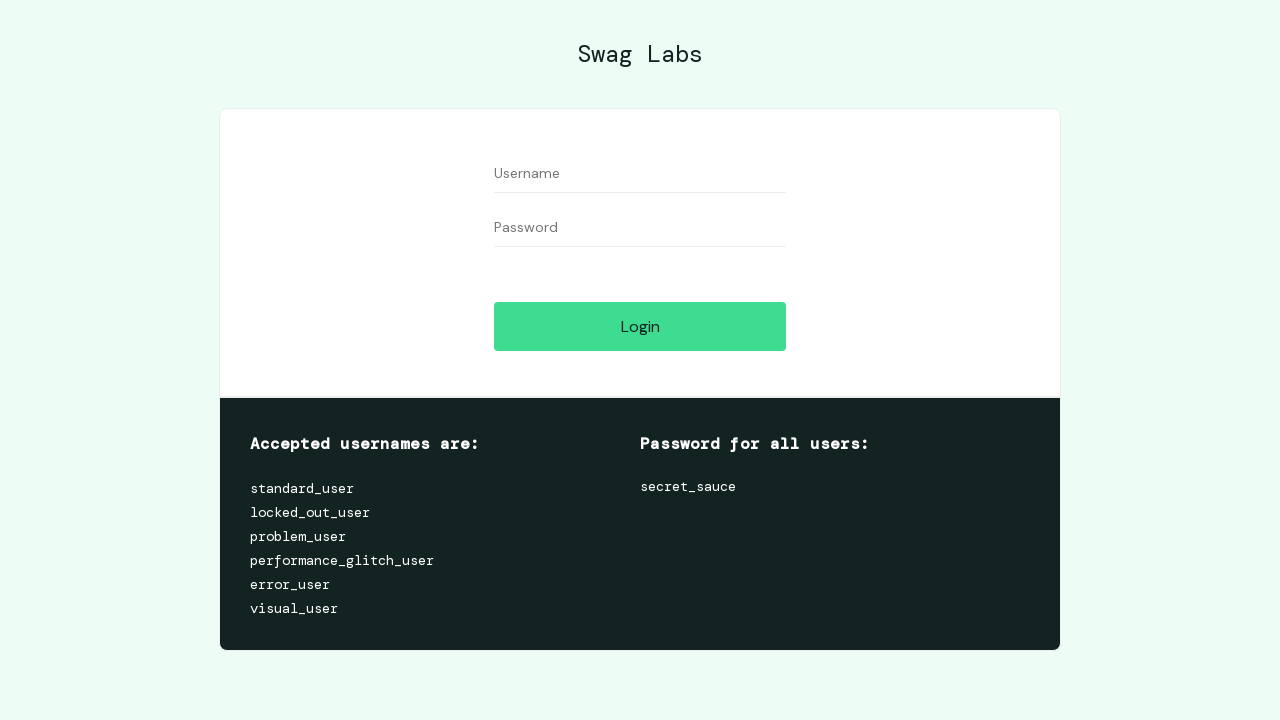

Filled username field with 'standard_user' on #user-name
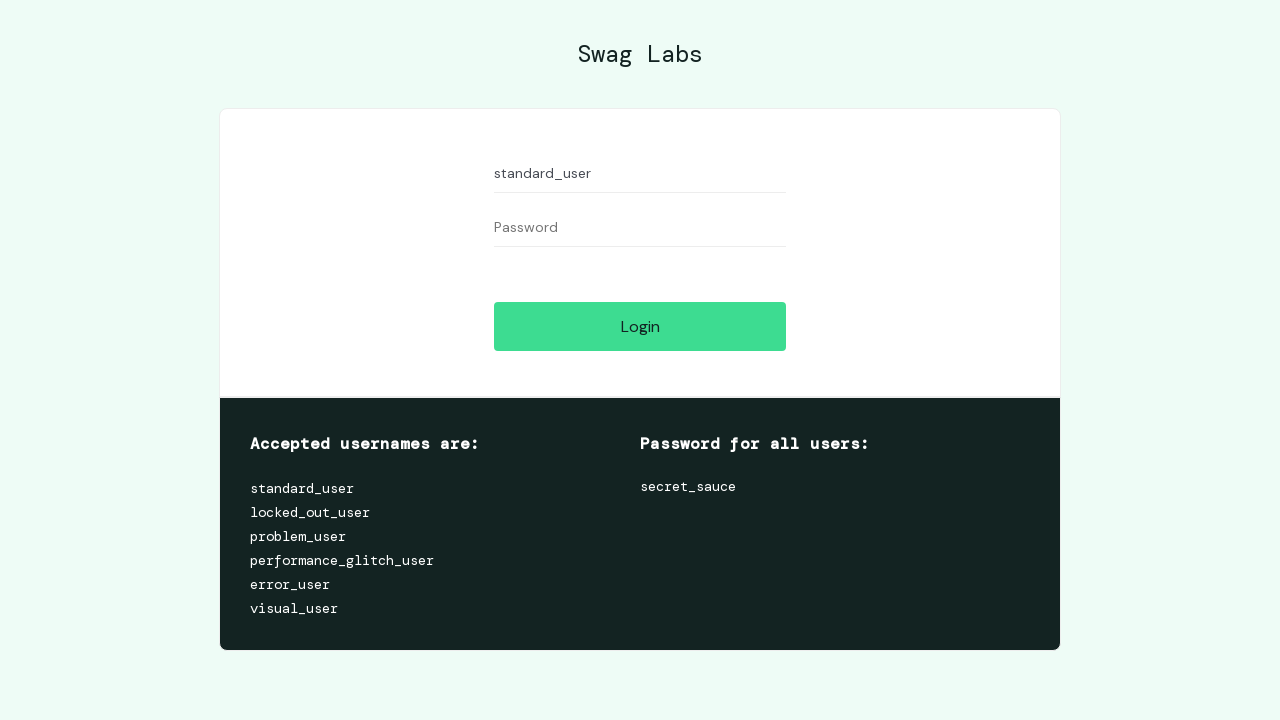

Clicked login button at (640, 326) on #login-button
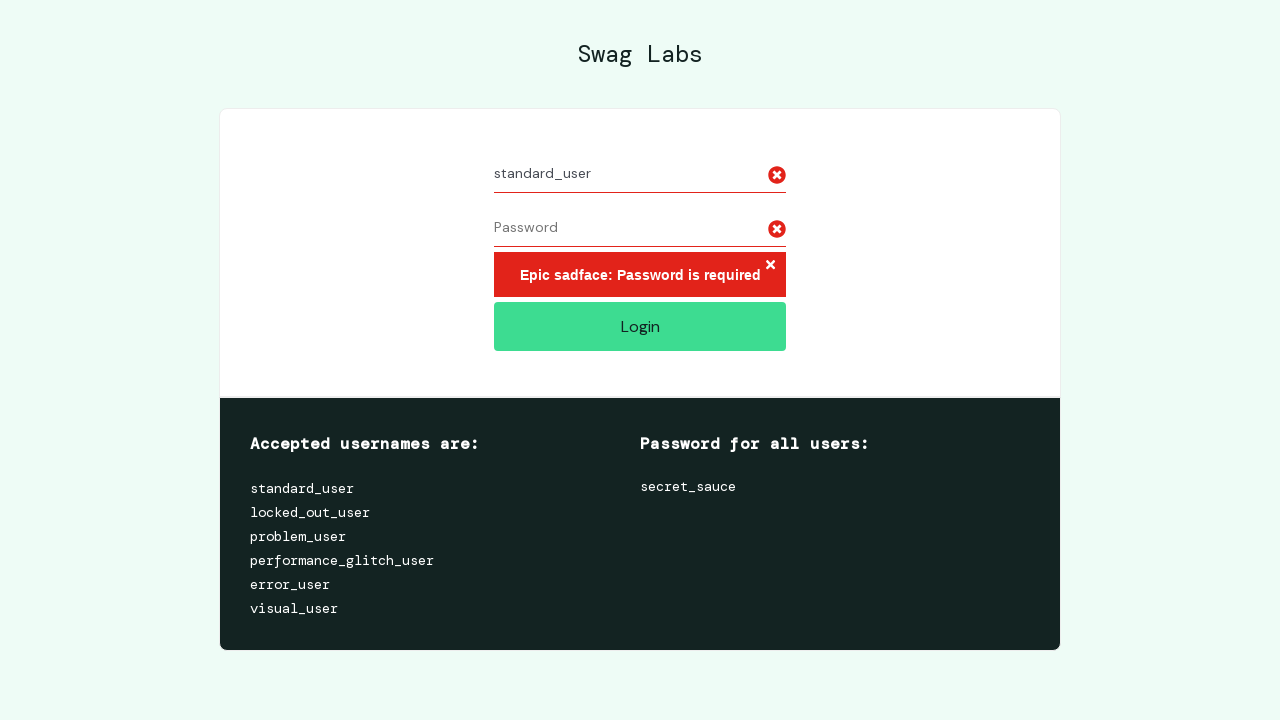

Error message appeared on page
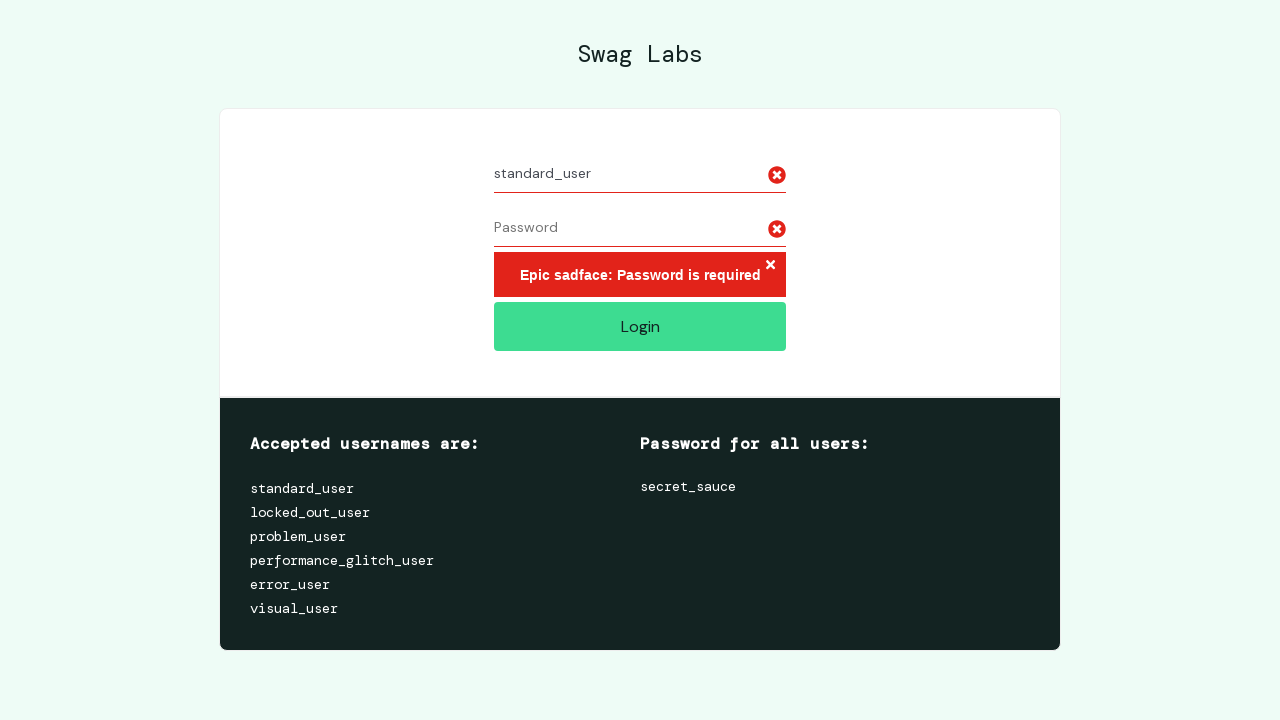

Verified error message text is 'Epic sadface: Password is required'
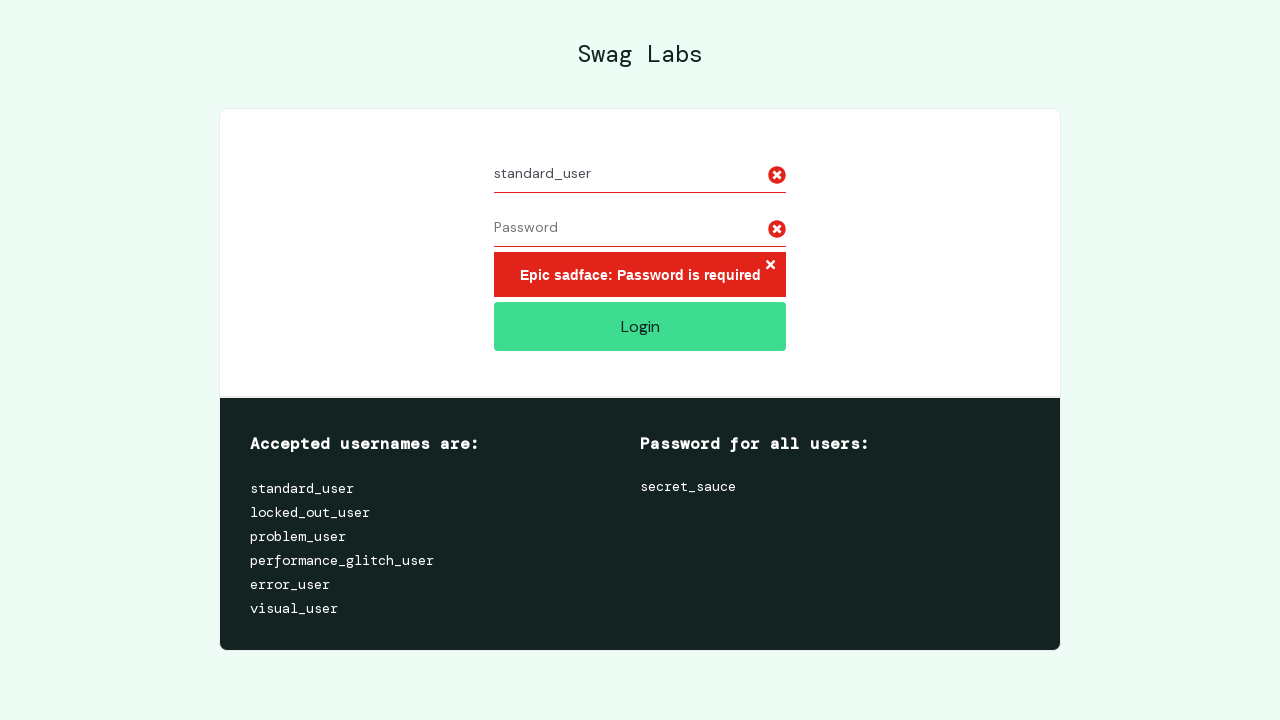

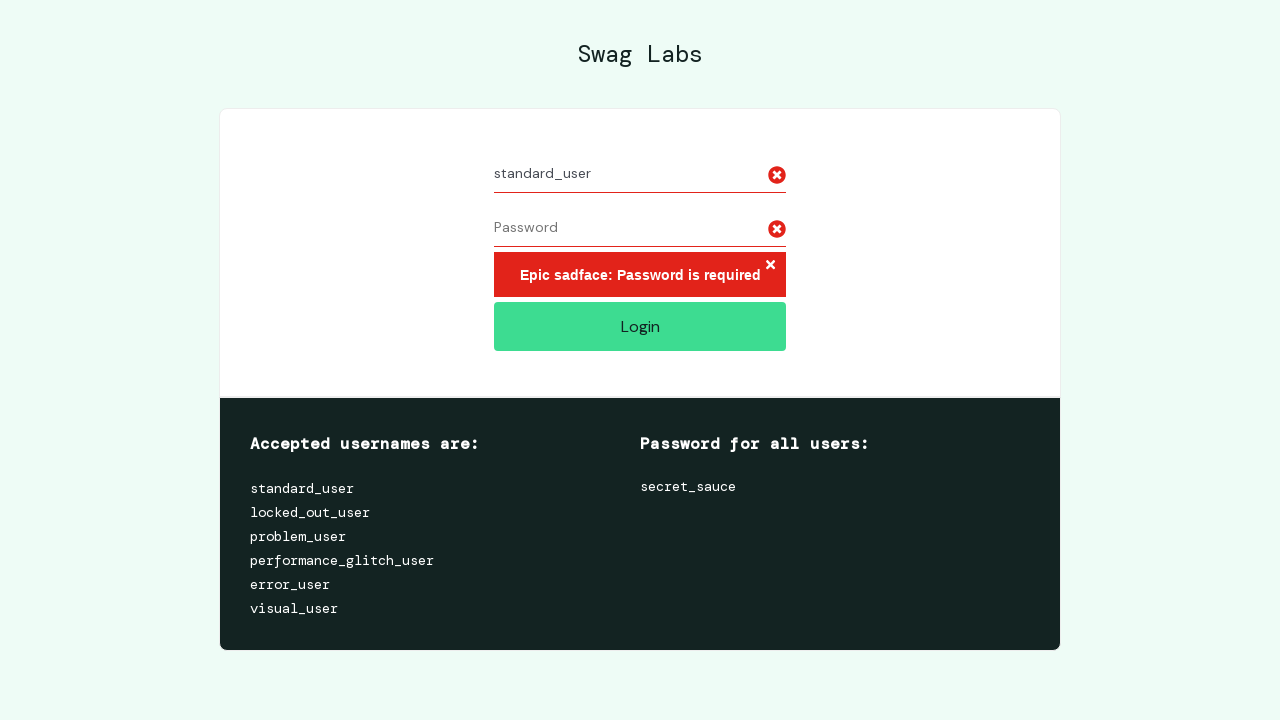